Tests JavaScript alert, confirm, and prompt dialogs by clicking buttons that trigger them, handling the dialogs, and verifying the results.

Starting URL: https://the-internet.herokuapp.com/javascript_alerts

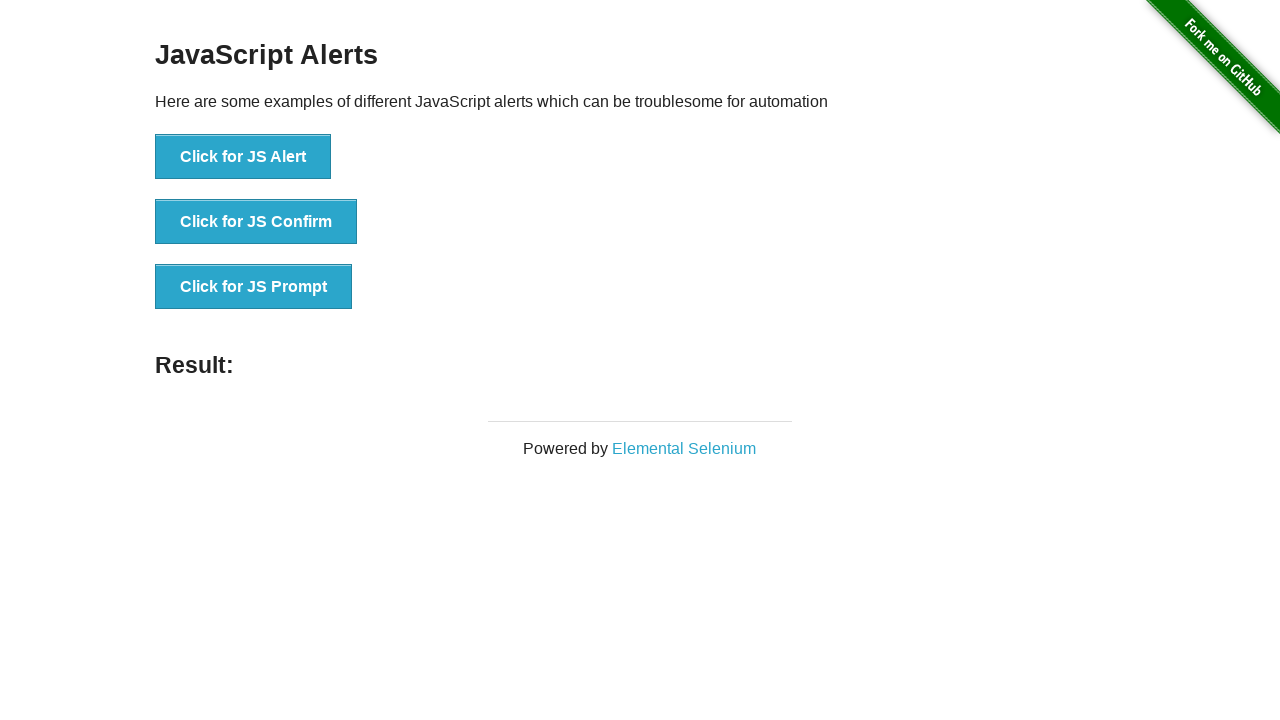

Set up dialog handler to accept JS Alert
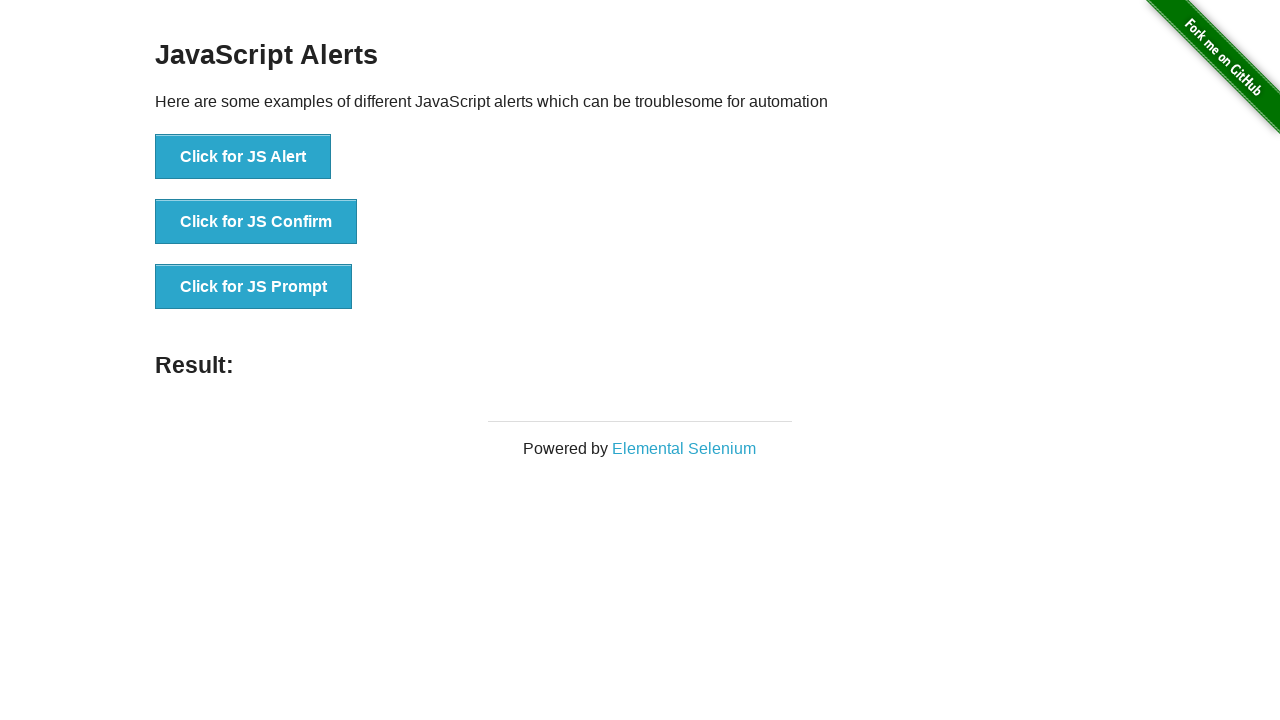

Clicked JS Alert button at (243, 157) on button[onclick='jsAlert()']
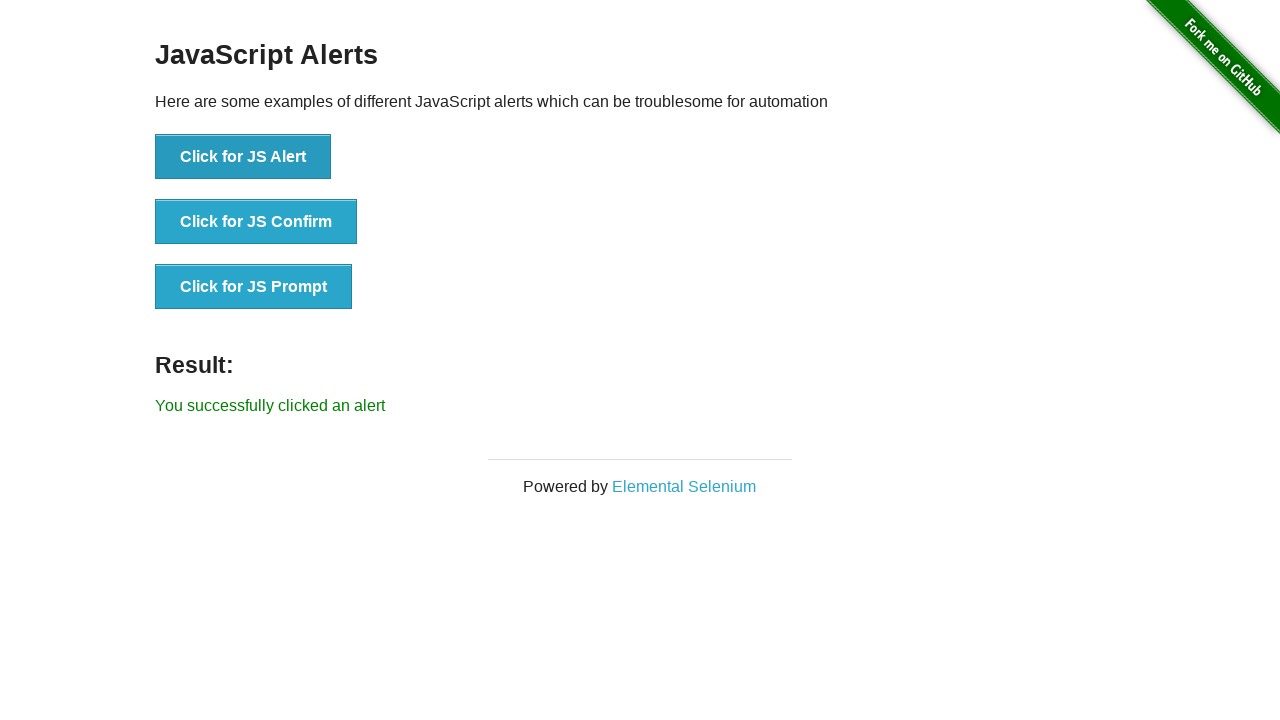

Alert dialog accepted and result message verified
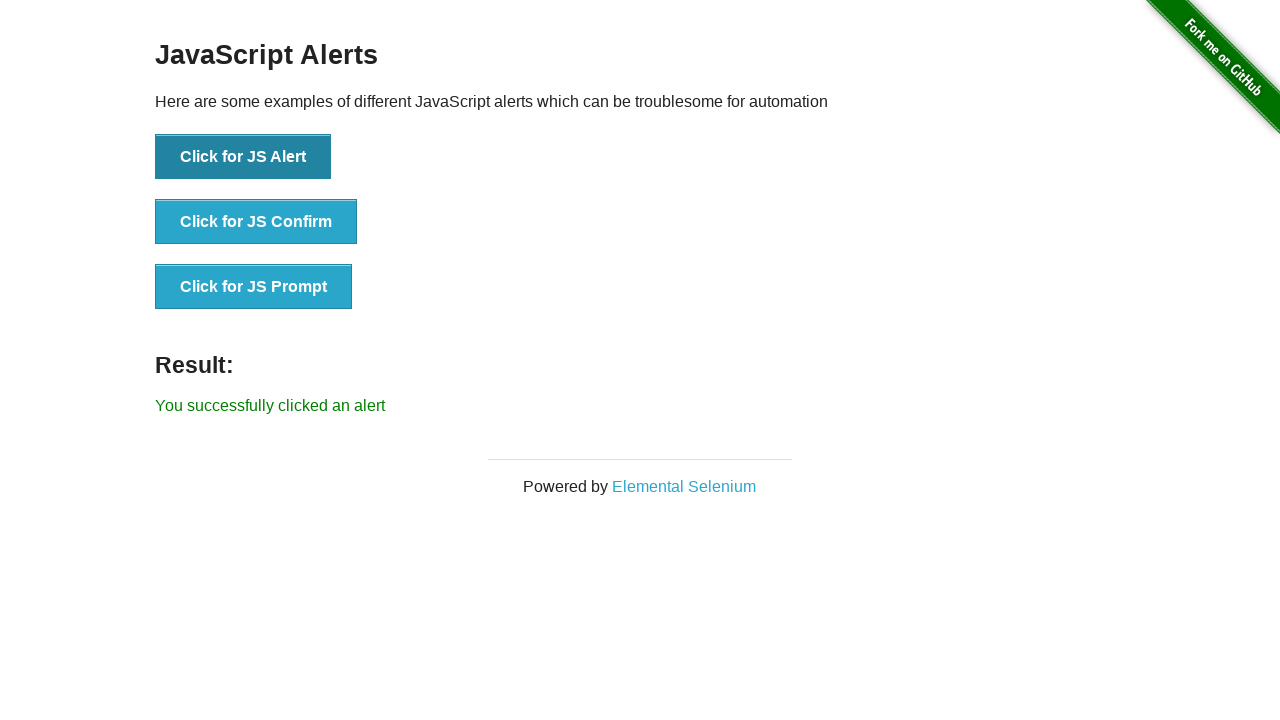

Set up dialog handler to dismiss JS Confirm
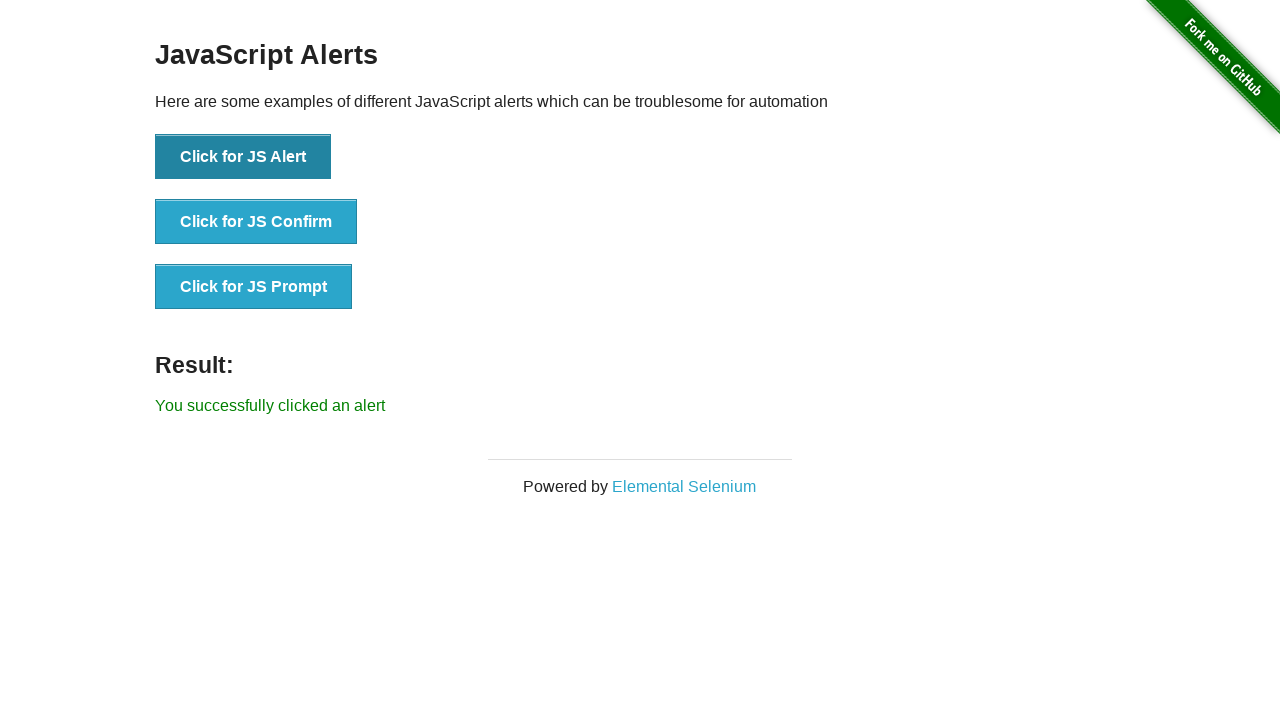

Clicked JS Confirm button at (256, 222) on button[onclick='jsConfirm()']
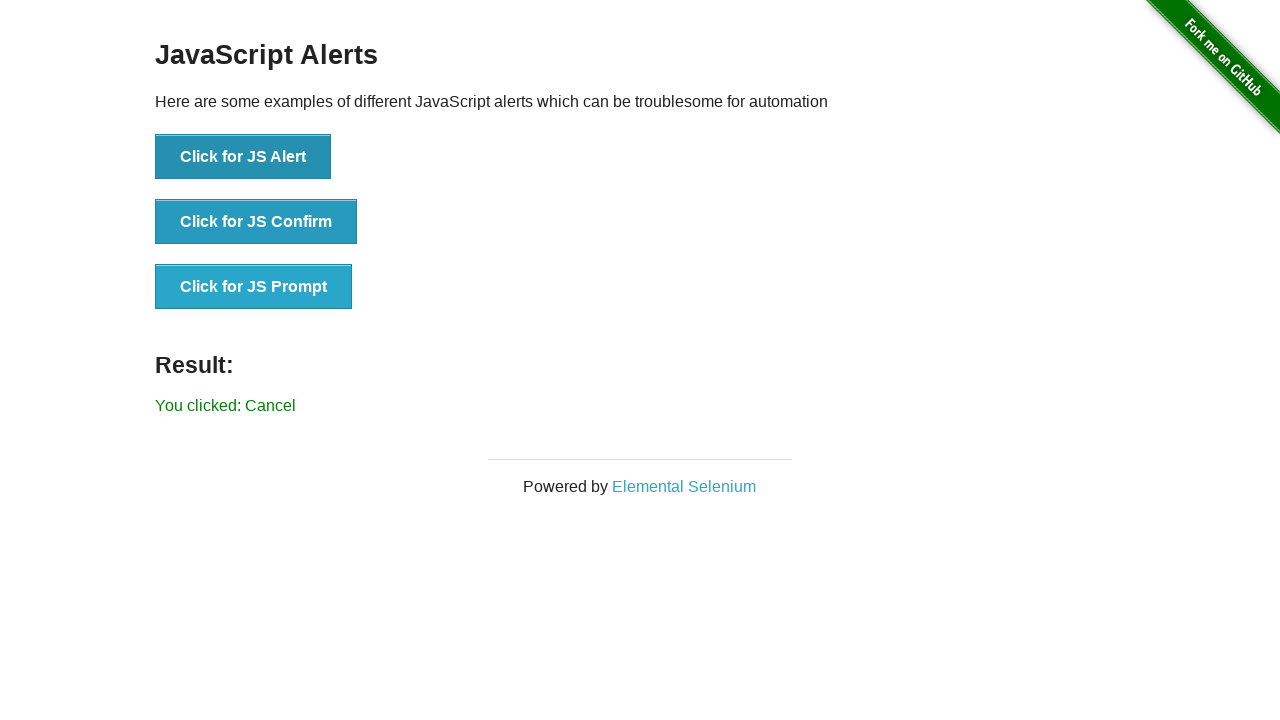

Confirm dialog dismissed and 'Cancel' result verified
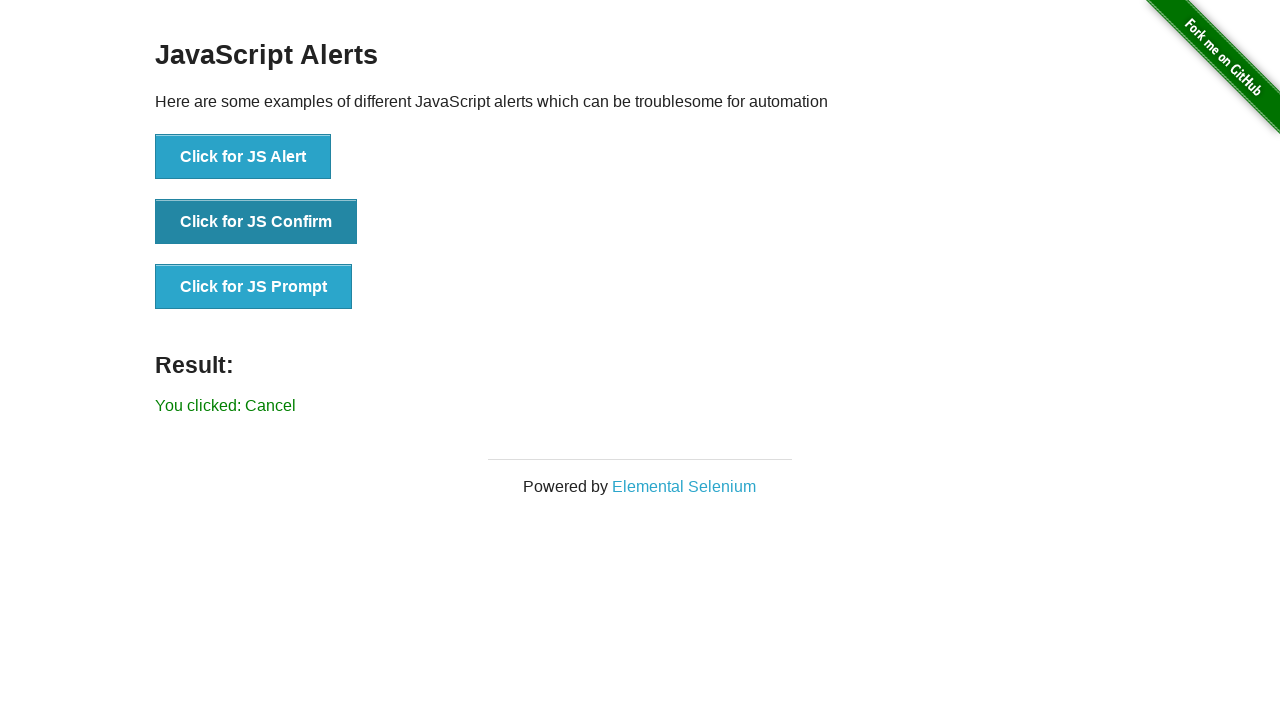

Set up dialog handler to accept JS Prompt with text 'Hello World'
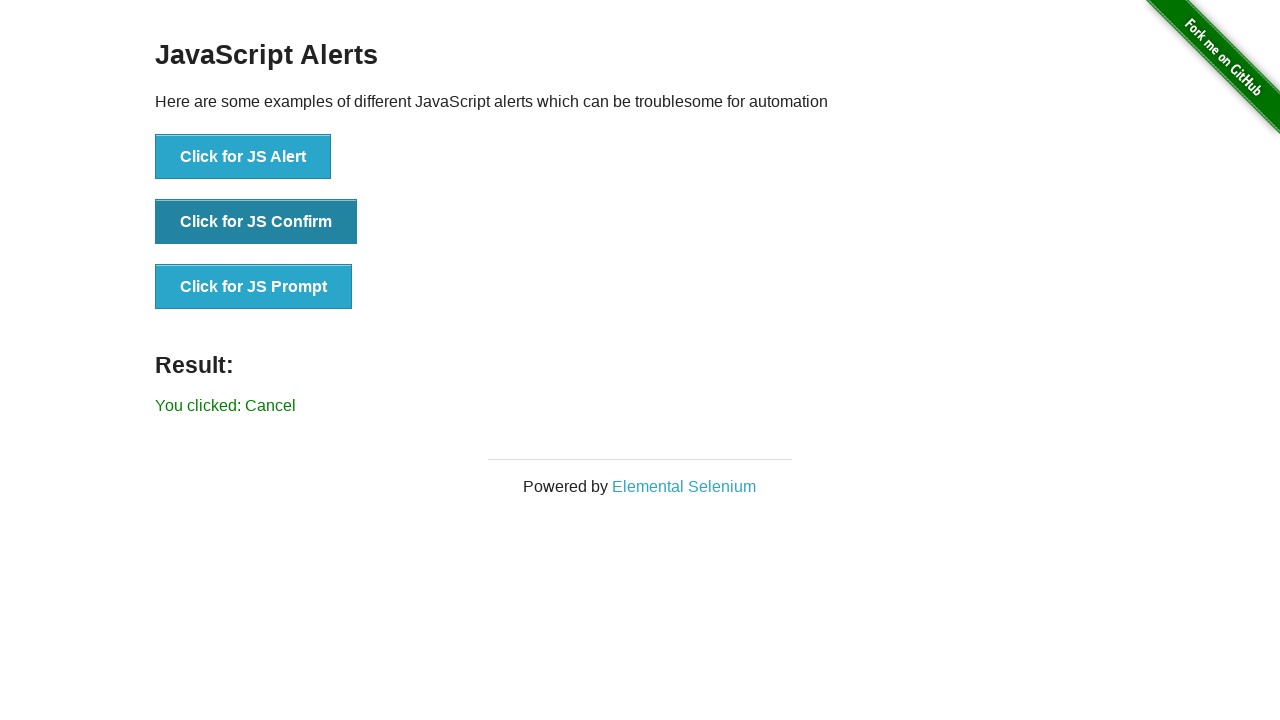

Clicked JS Prompt button at (254, 287) on button[onclick='jsPrompt()']
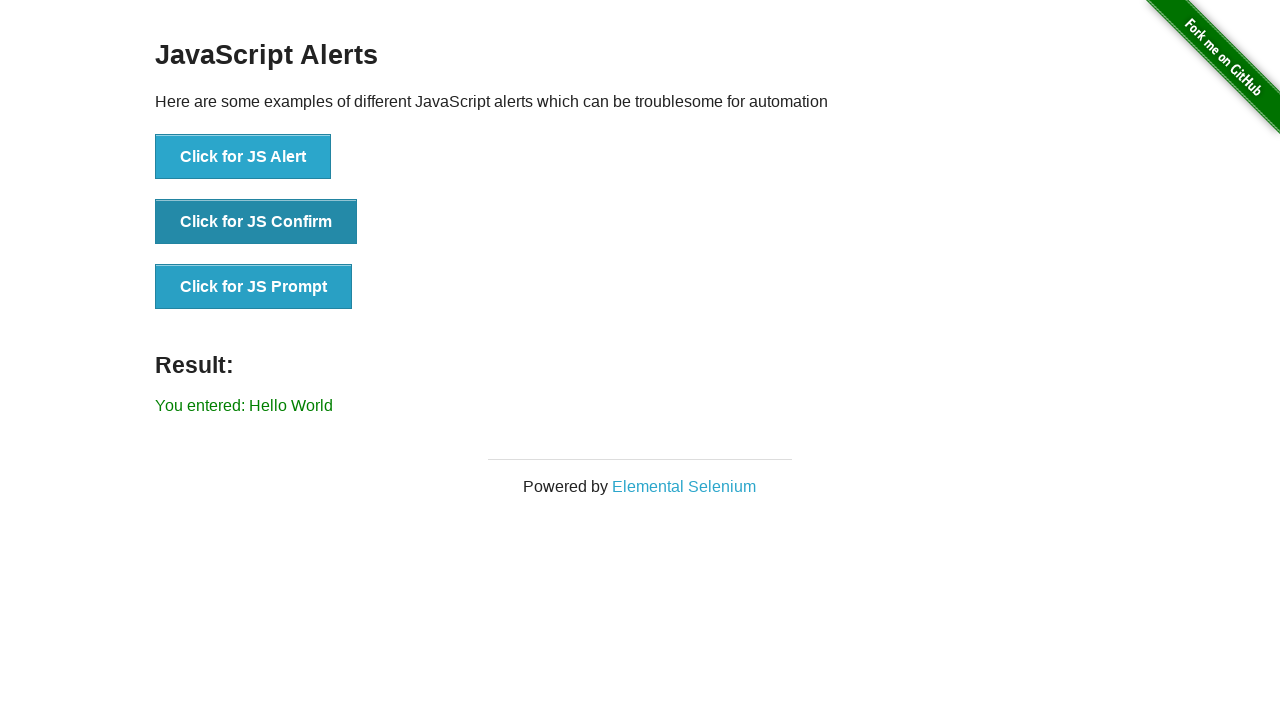

Result element loaded after prompt submission
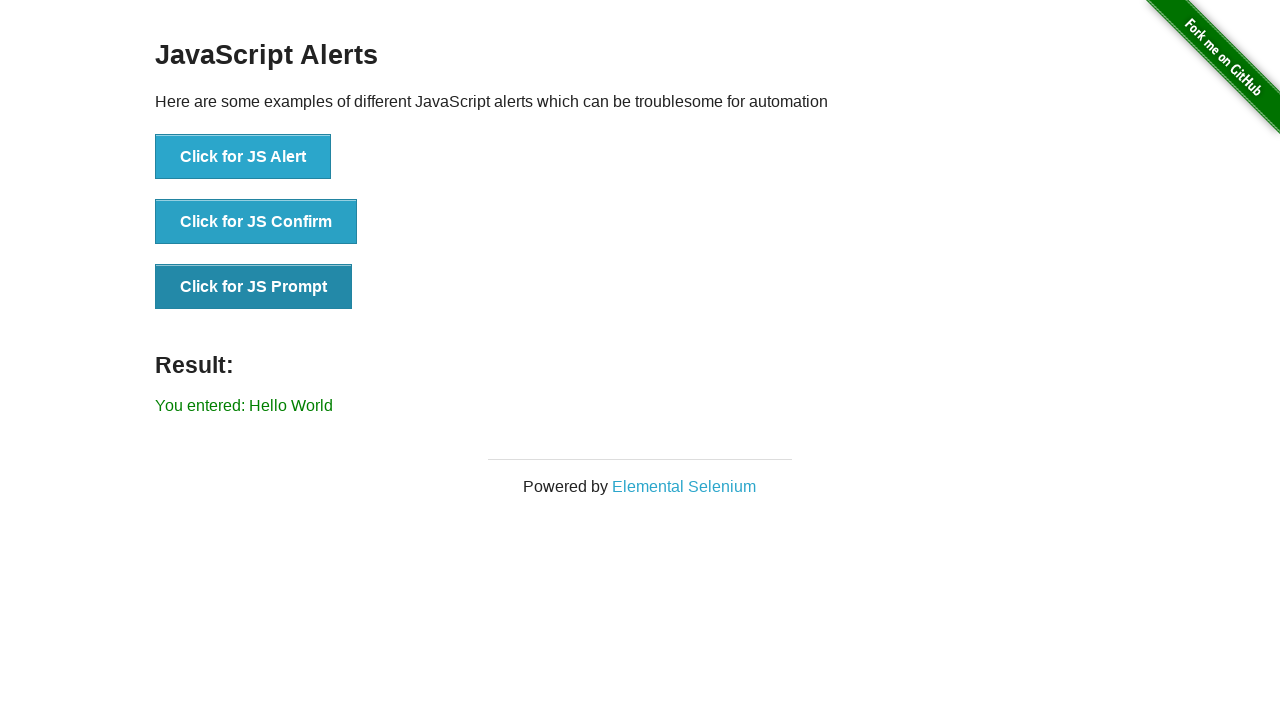

Verified that prompt result contains entered text 'You entered: Hello World'
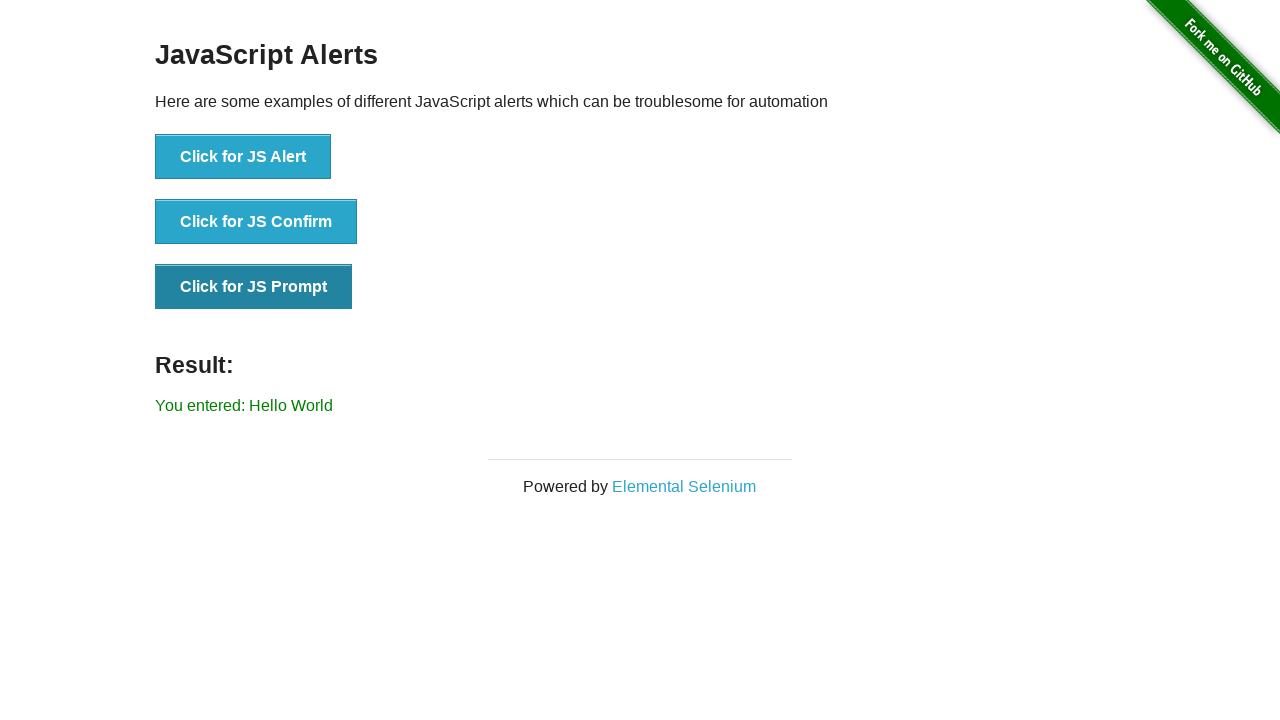

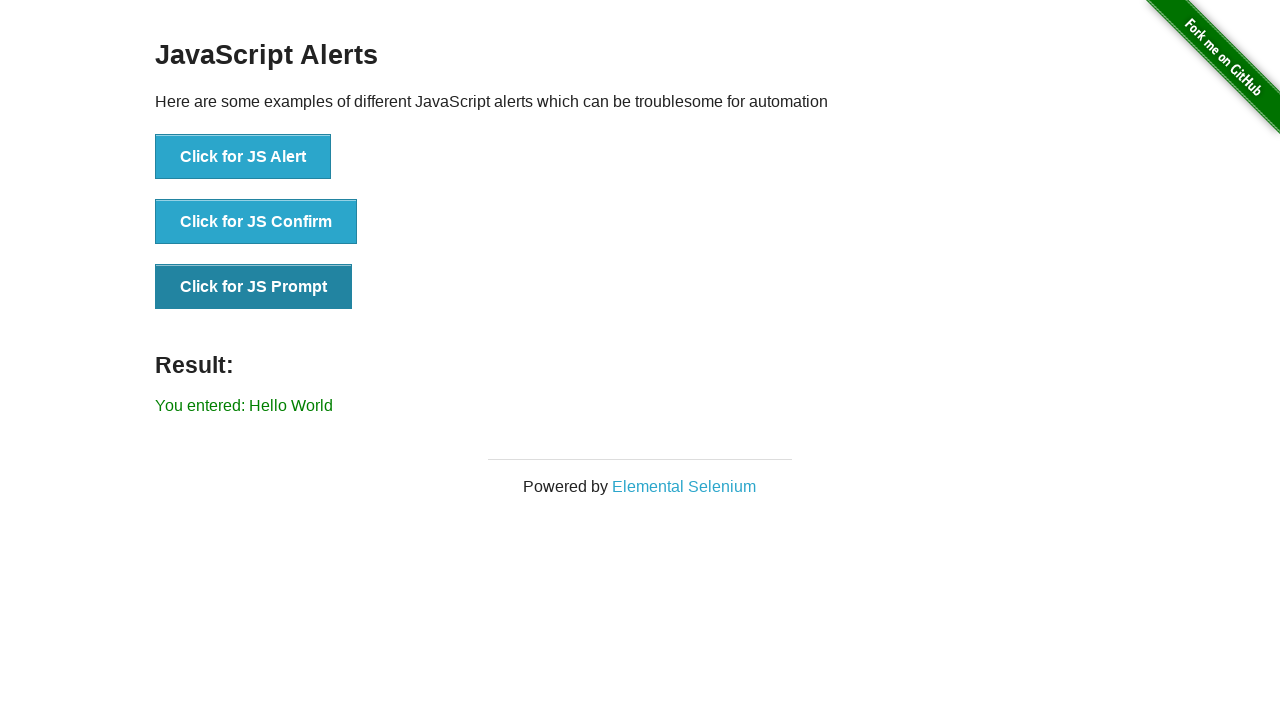